Tests browser window/tab handling by clicking a button that opens a new tab and switching to it

Starting URL: https://demoqa.com/browser-windows

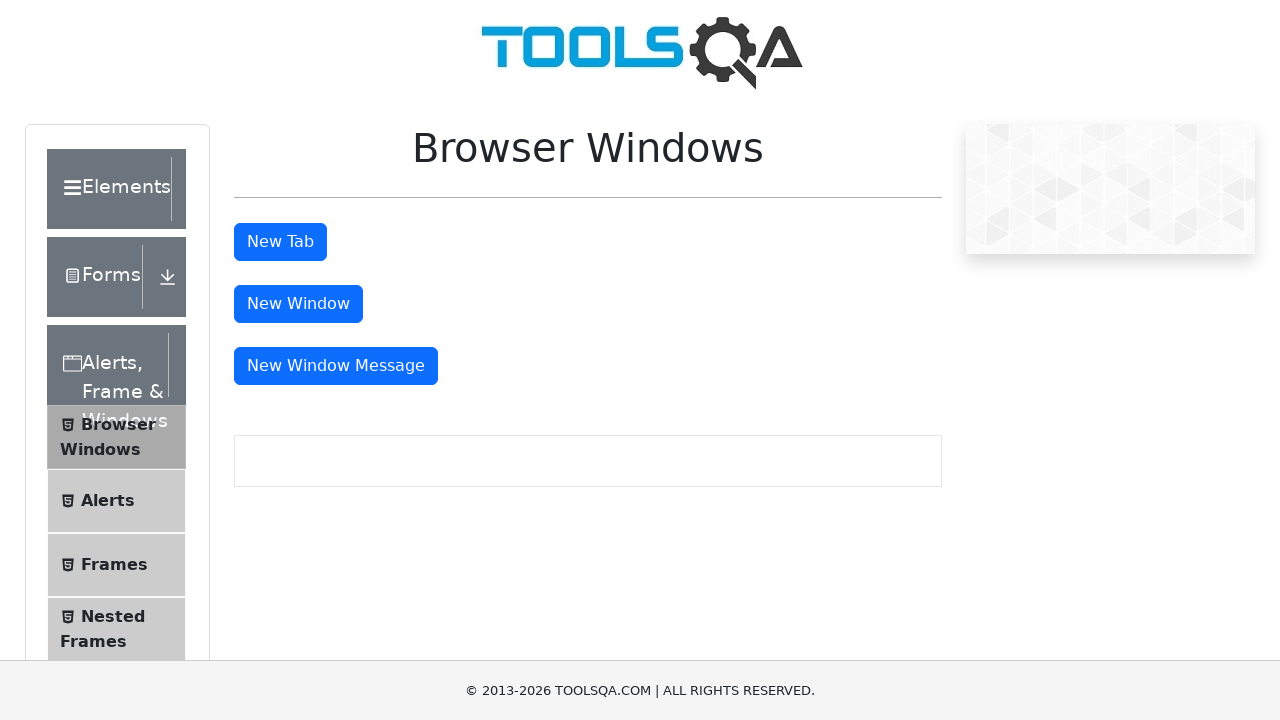

Clicked button to open new tab at (280, 242) on #tabButton
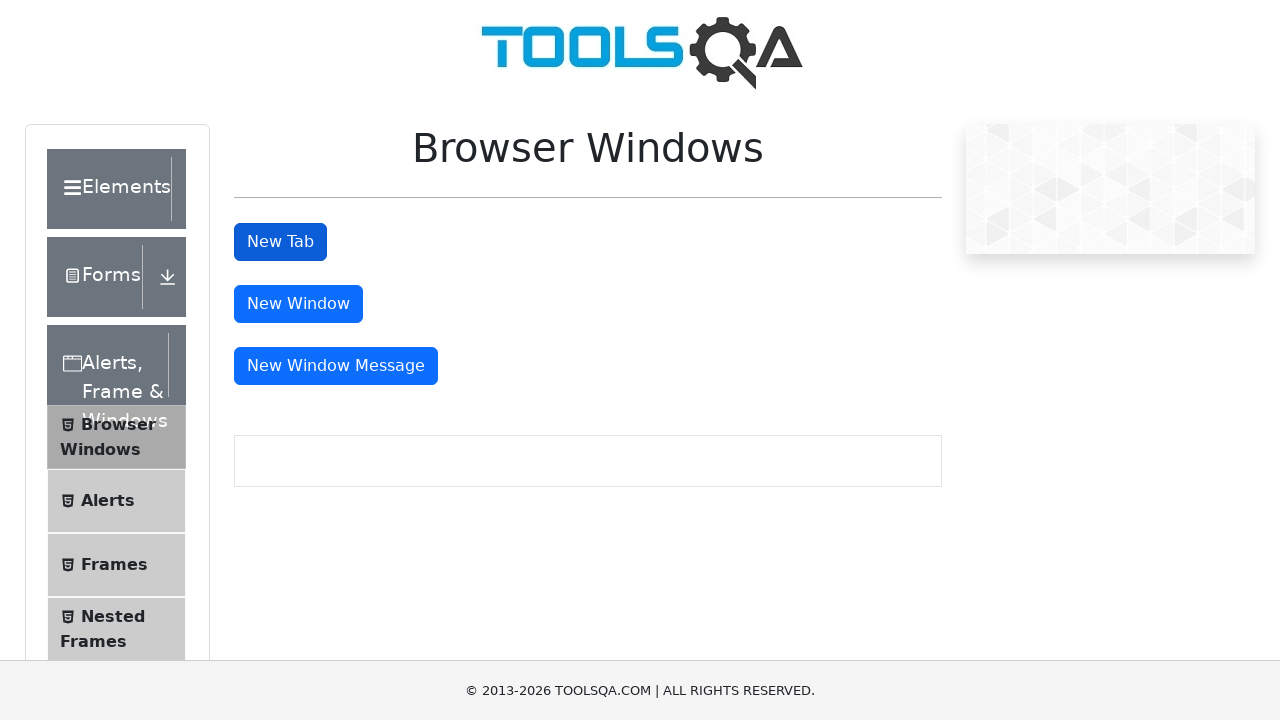

New tab/page object retrieved
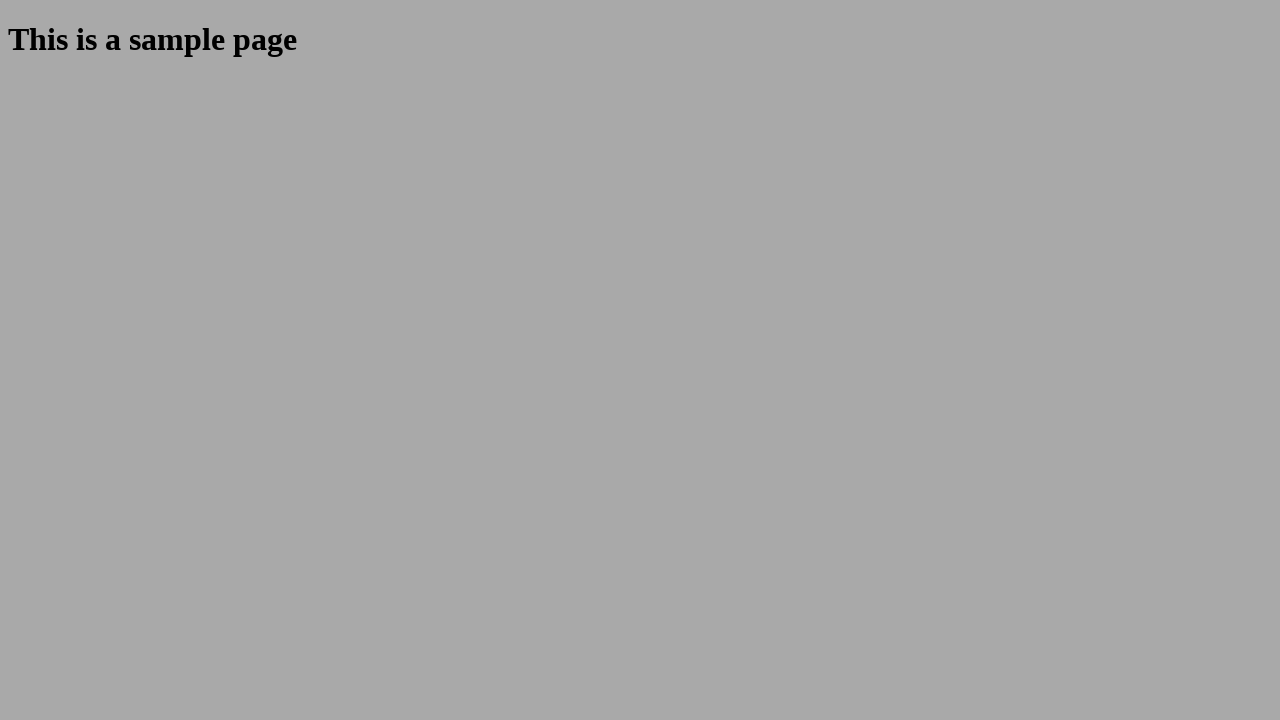

Switched to new tab with URL: https://demoqa.com/sample
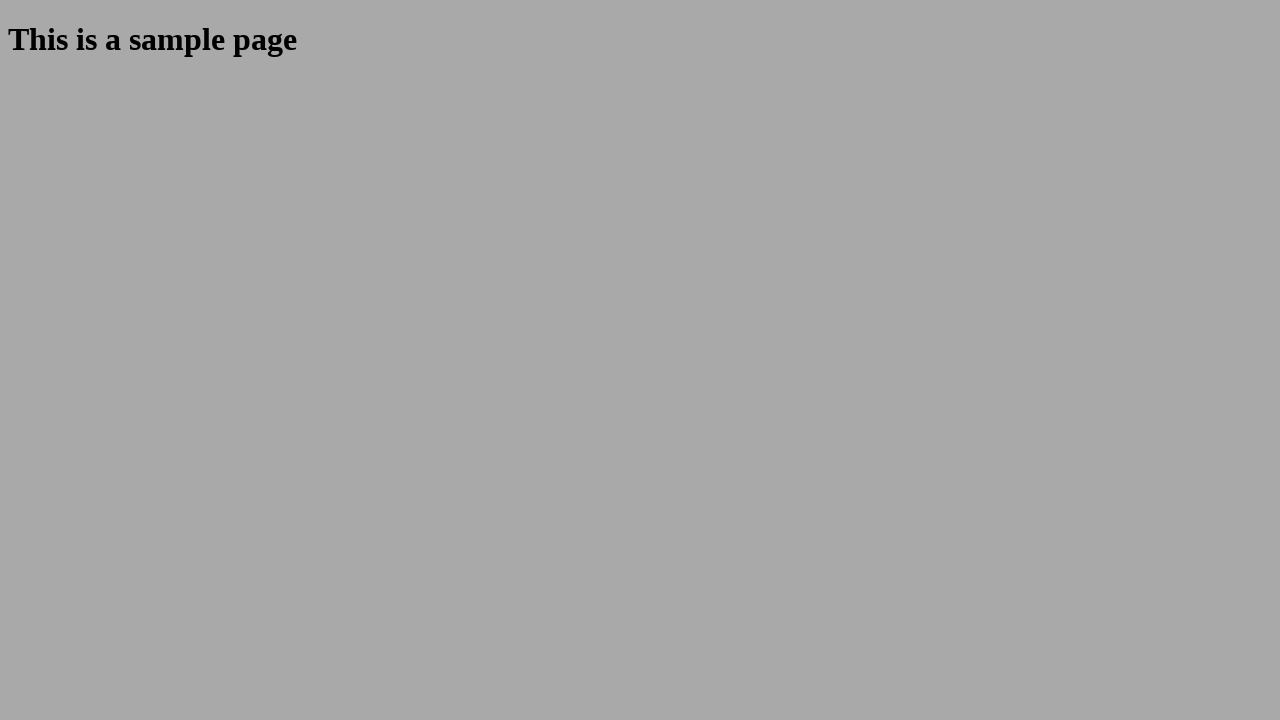

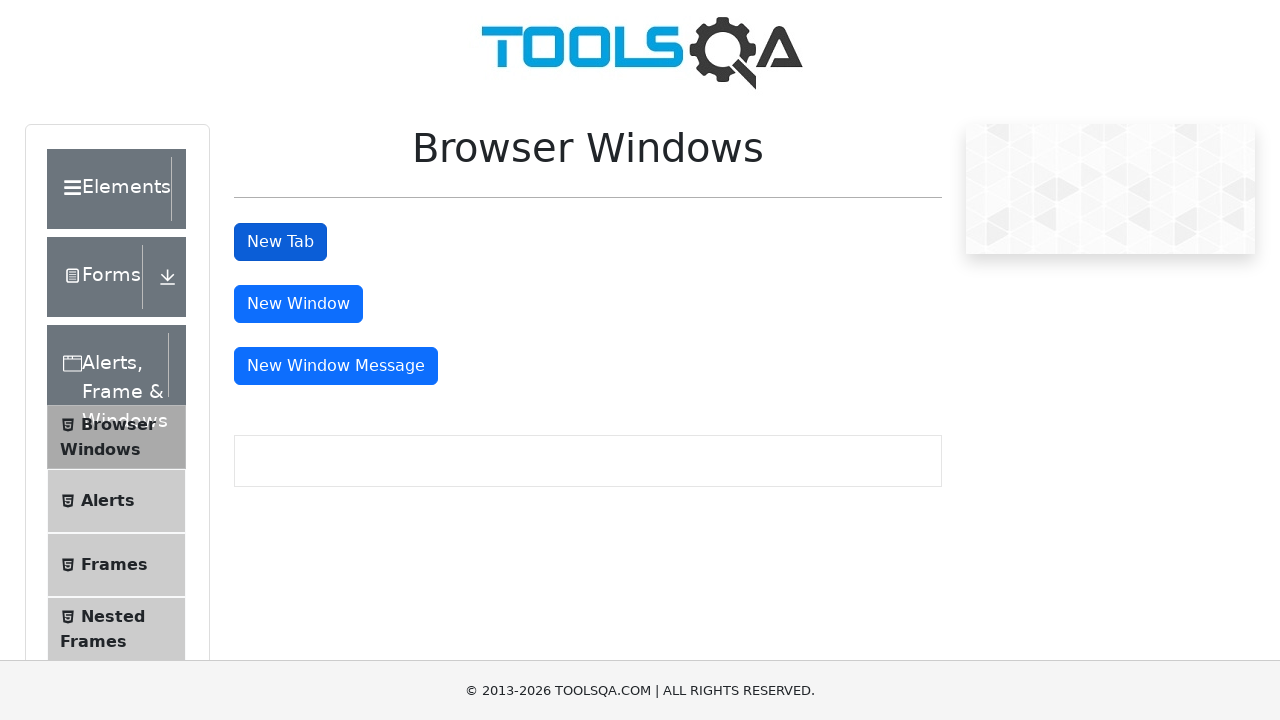